Navigates to Flipkart website and performs keyboard shortcuts to open a new incognito window using Robot class simulation

Starting URL: https://www.flipkart.com

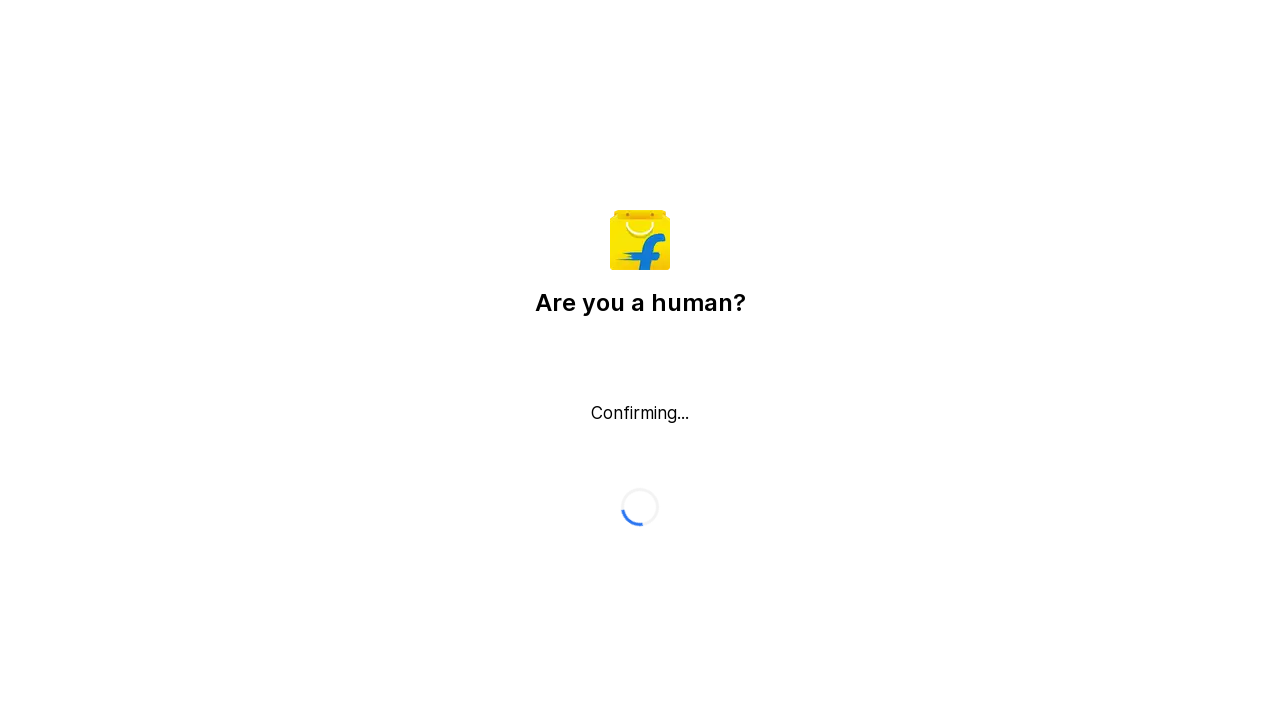

Navigated to Flipkart website
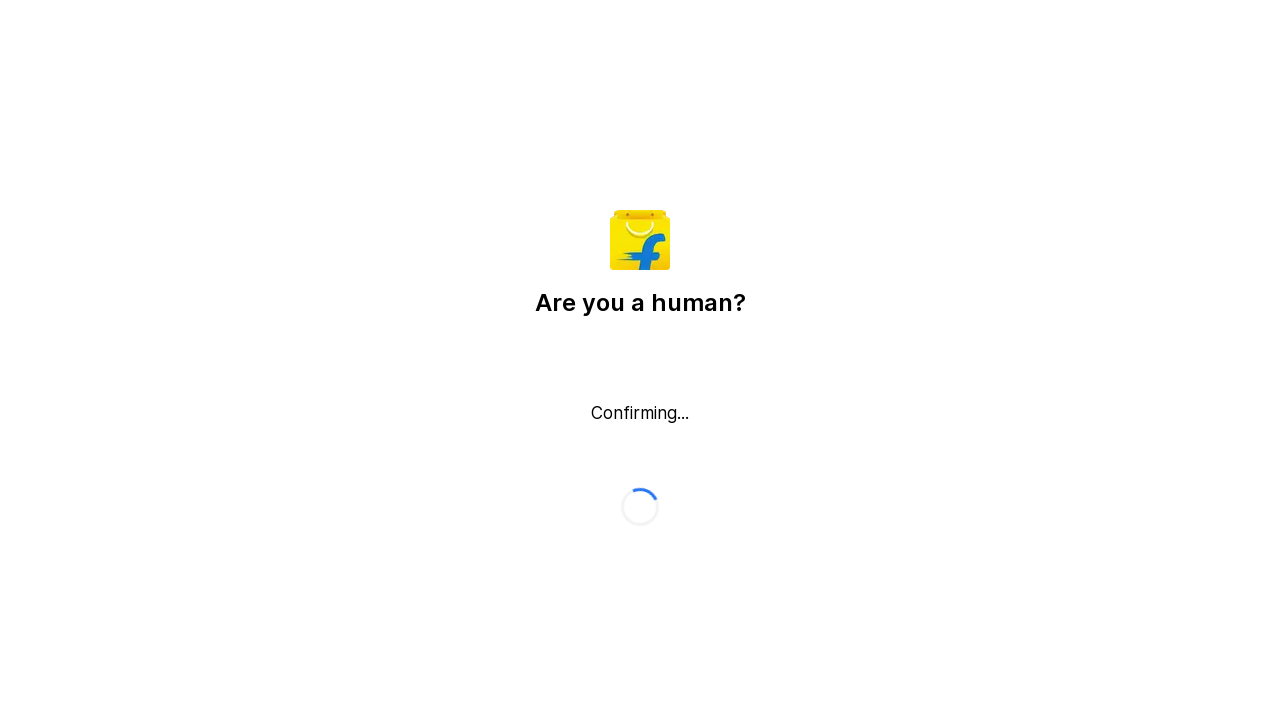

Pressed Control key down
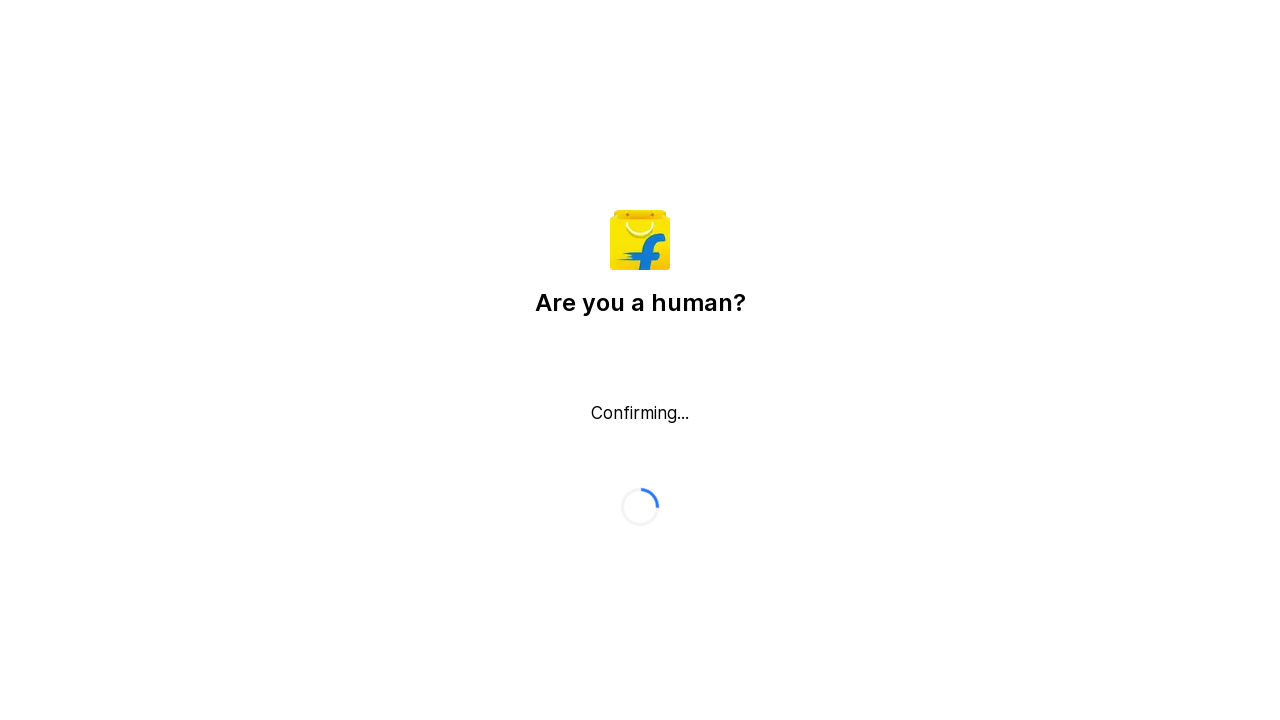

Pressed Shift key down
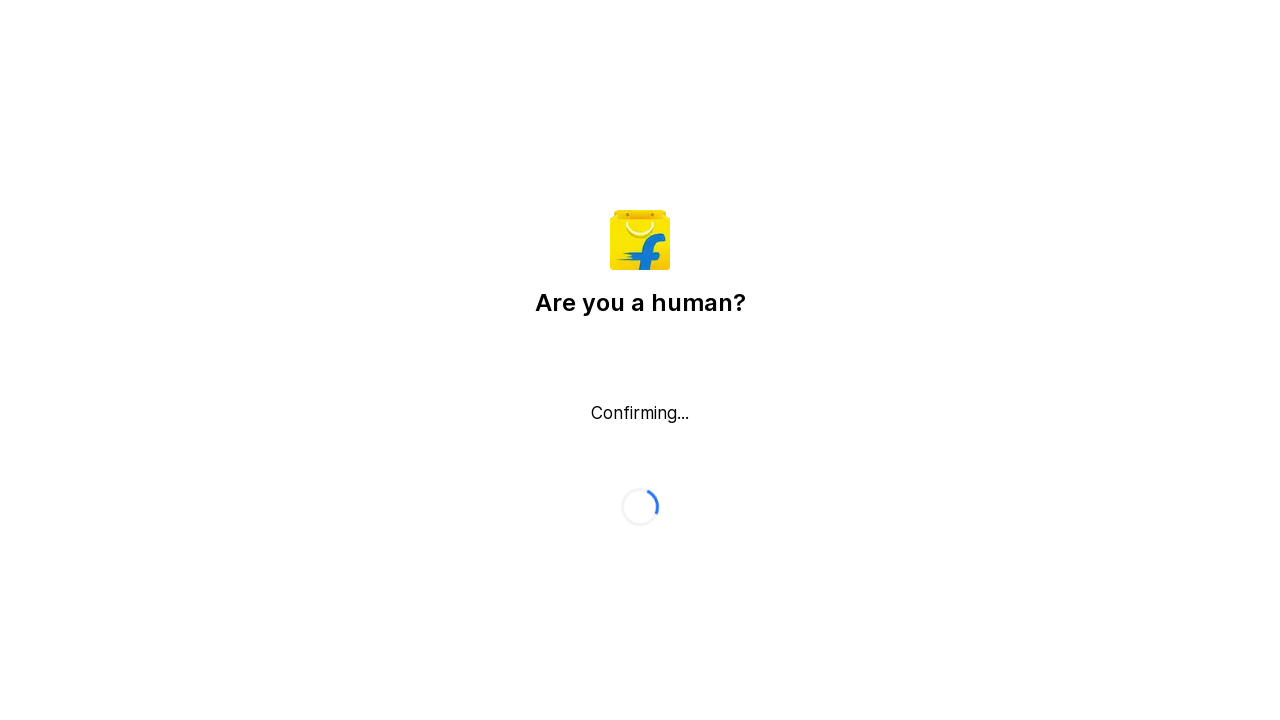

Pressed N key to trigger incognito window shortcut (Ctrl+Shift+N)
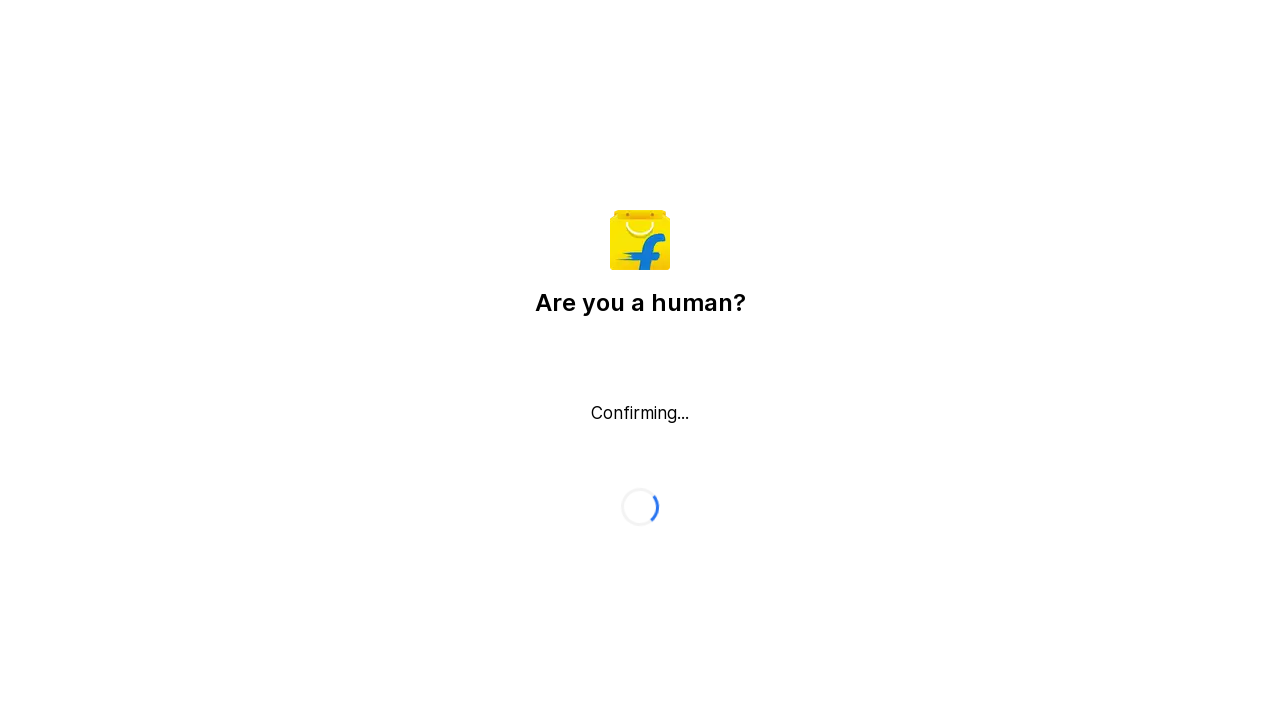

Released Shift key
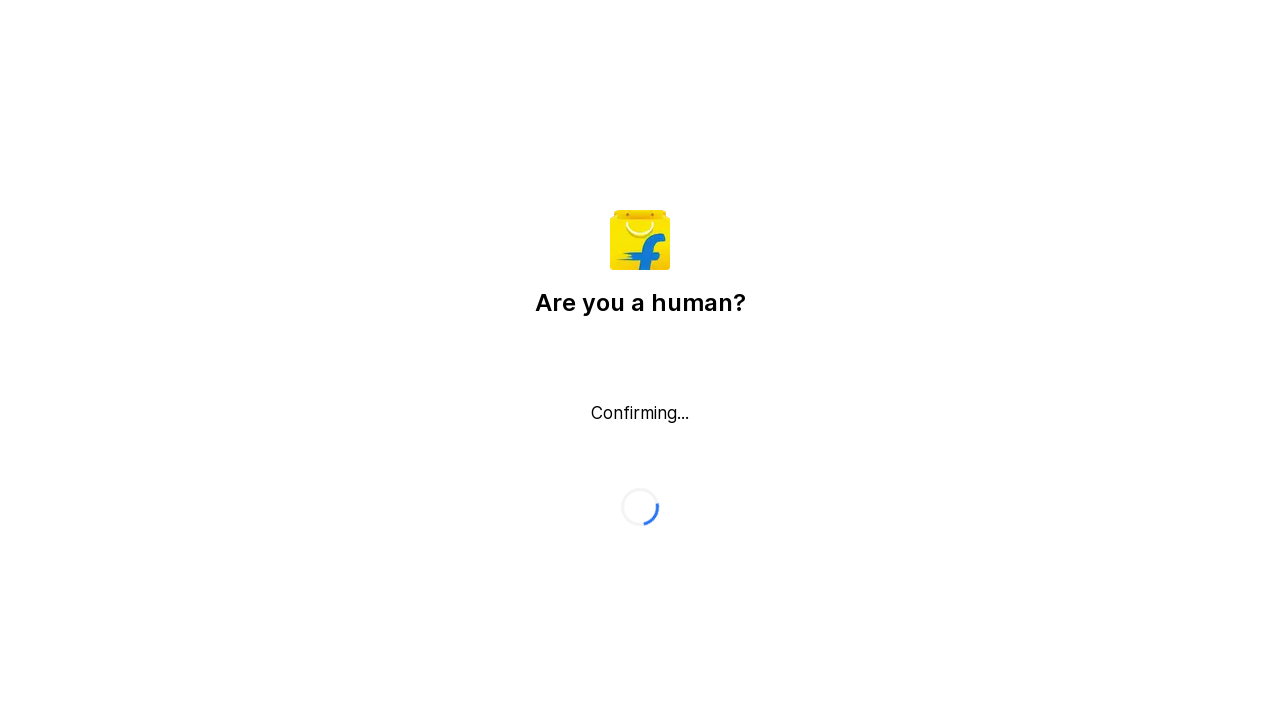

Released Control key
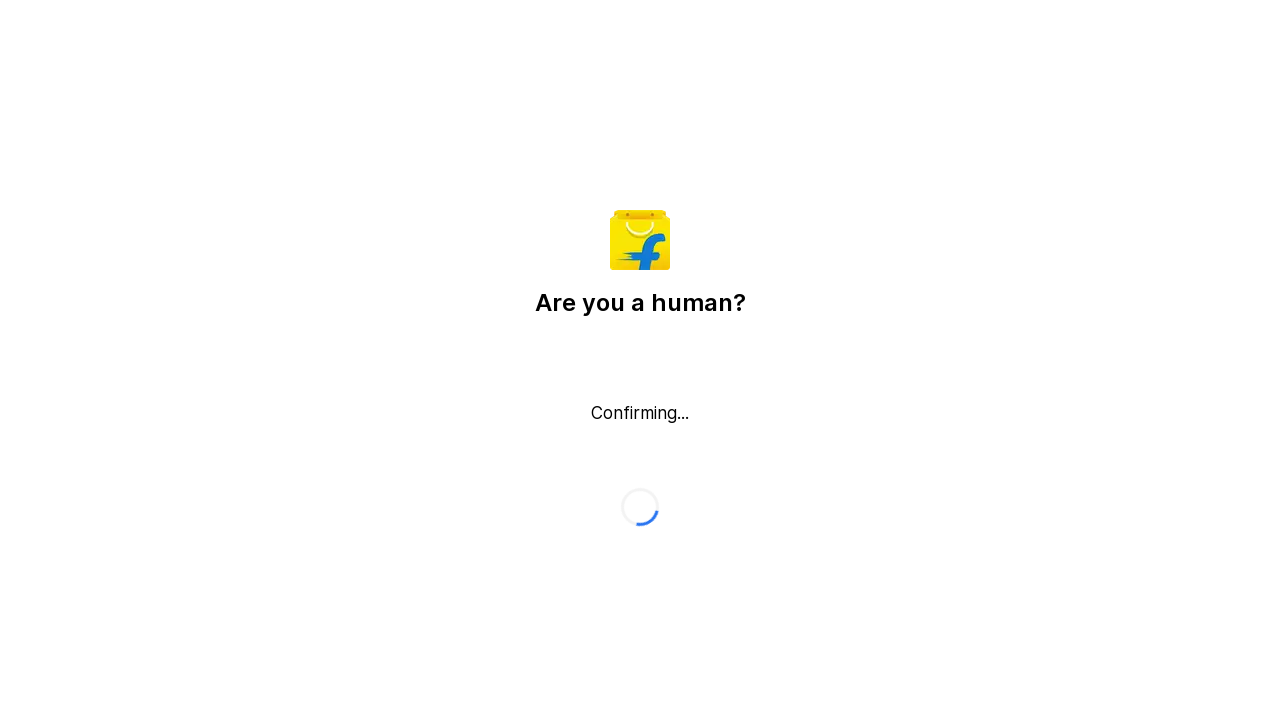

Moved mouse to coordinates (400, 600) at (400, 600)
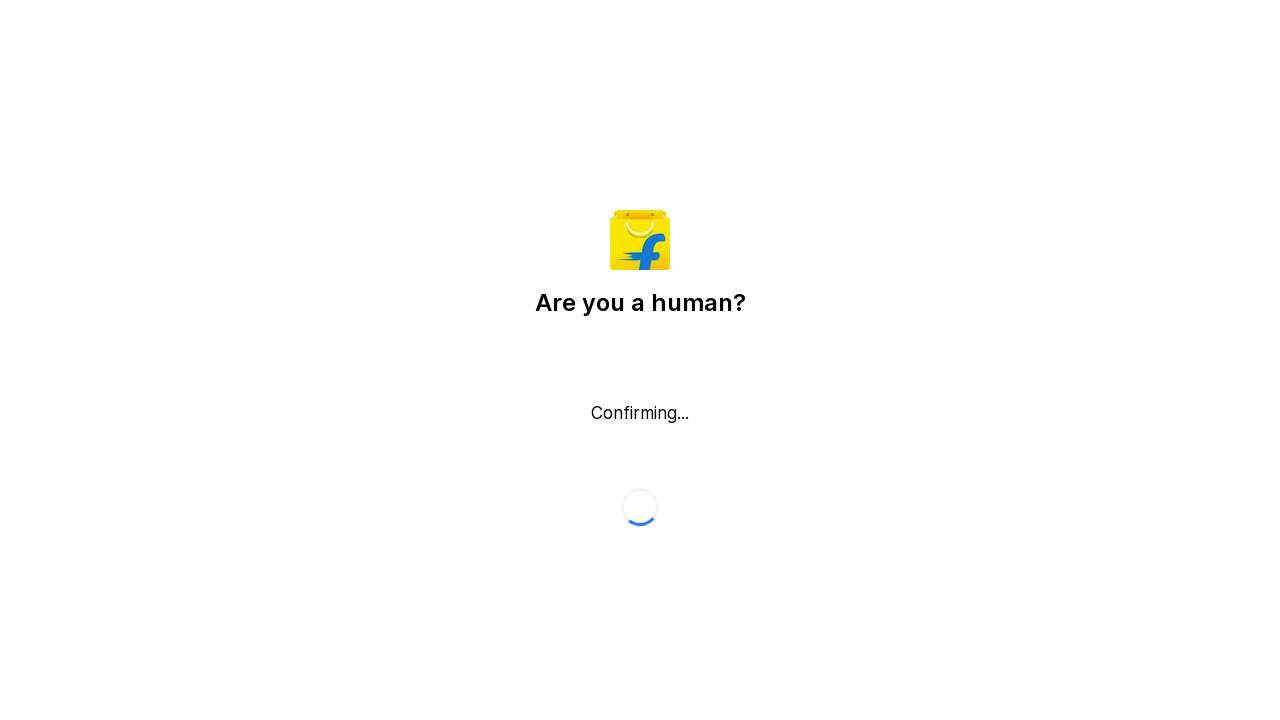

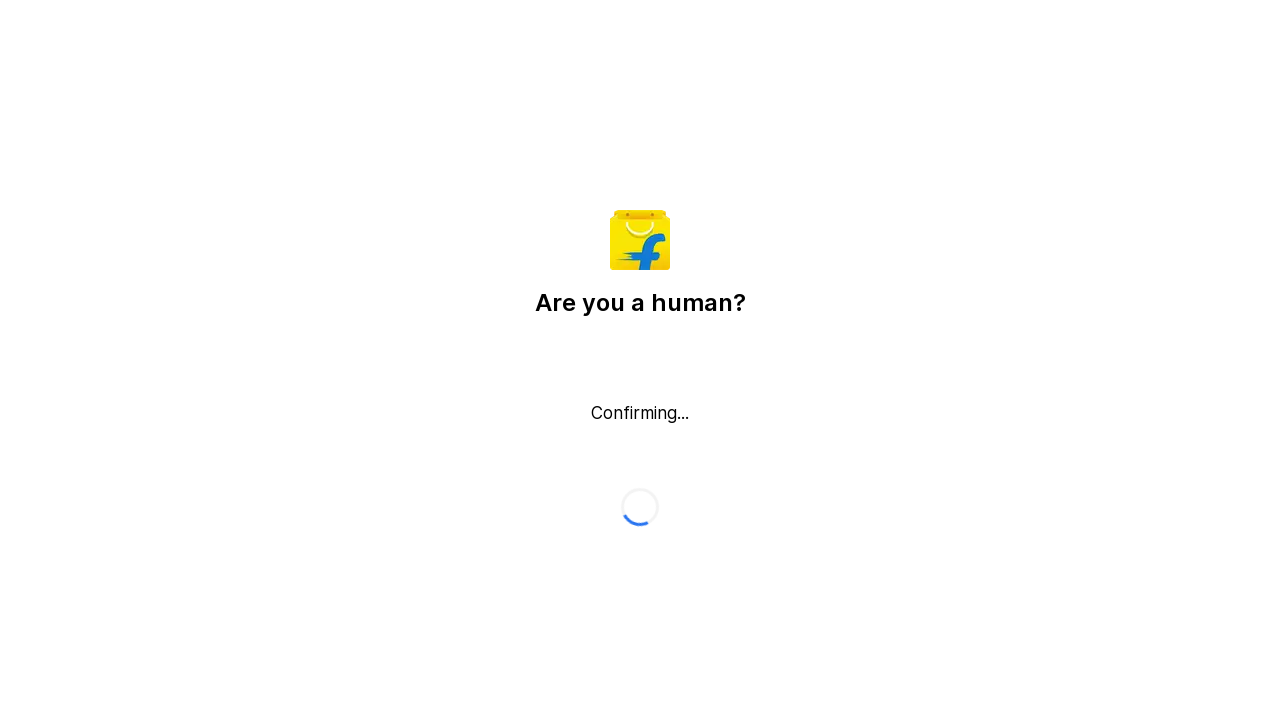